Tests alert handling functionality by navigating to the cancel/confirm alert tab and dismissing the confirmation dialog

Starting URL: https://demo.automationtesting.in/Alerts.html

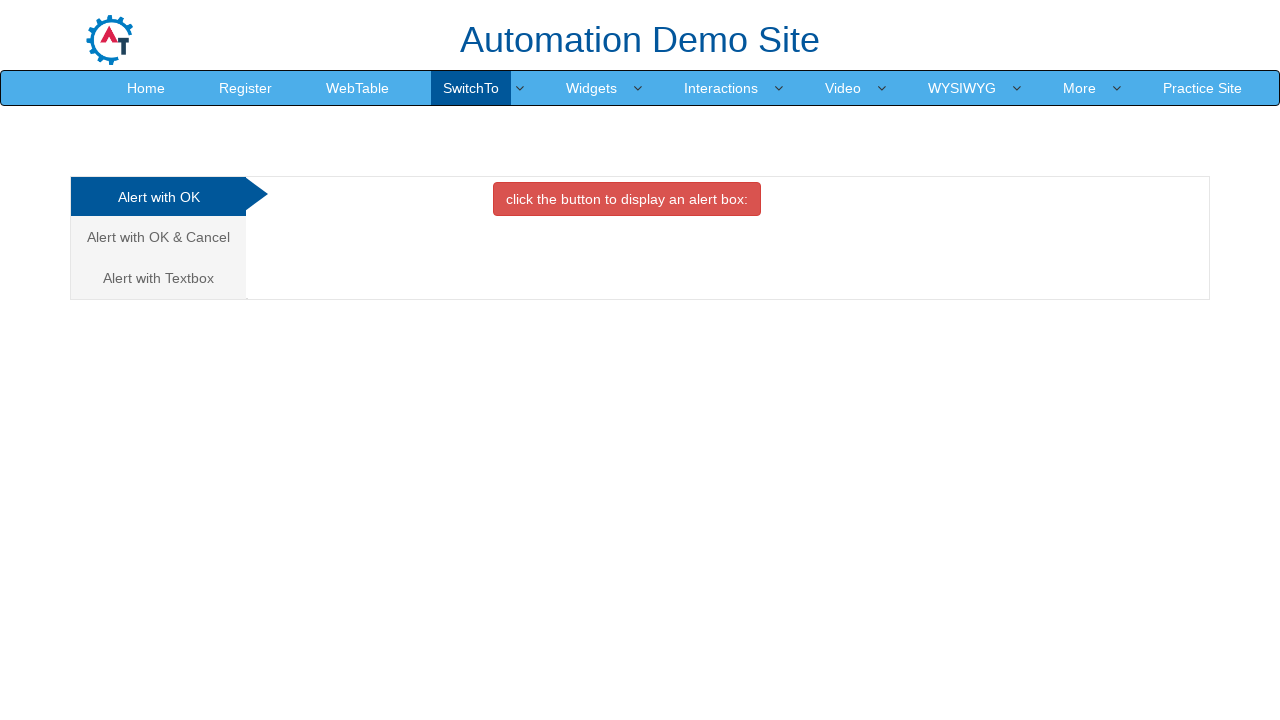

Clicked on the Cancel/Confirm alert tab at (158, 237) on a[href='#CancelTab']
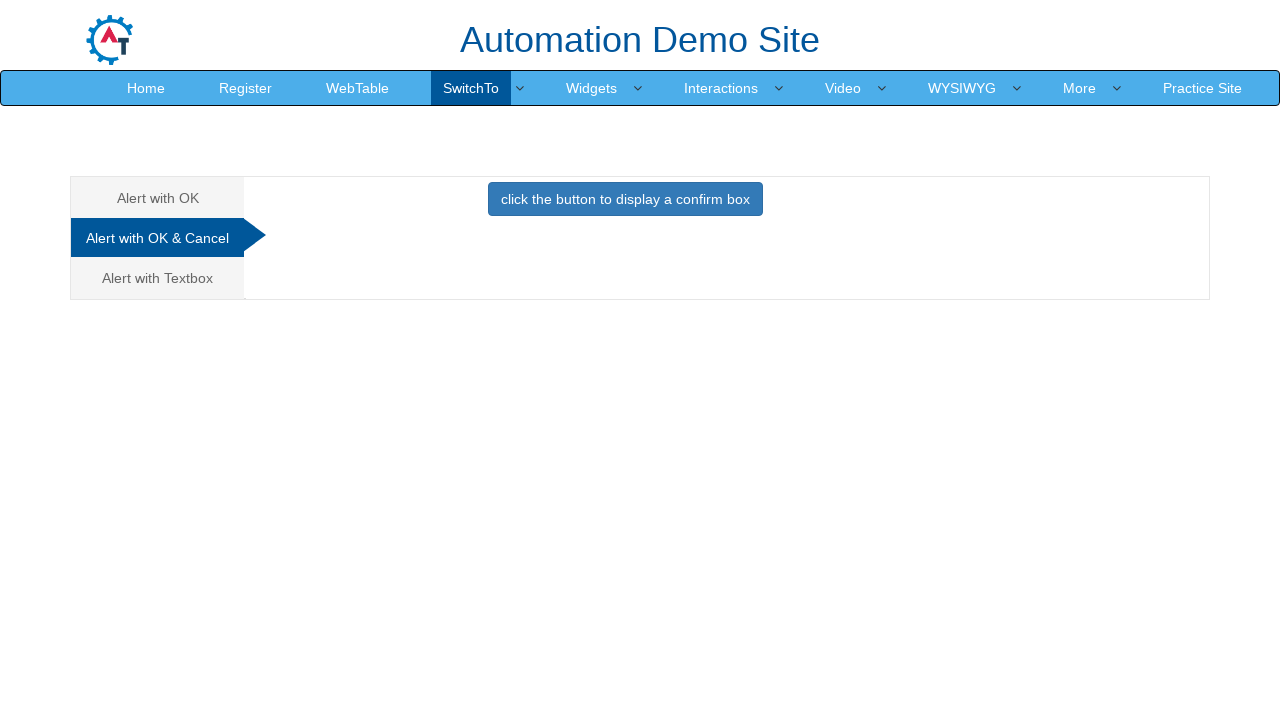

Clicked button to trigger confirmation alert at (625, 199) on button[onclick='confirmbox()']
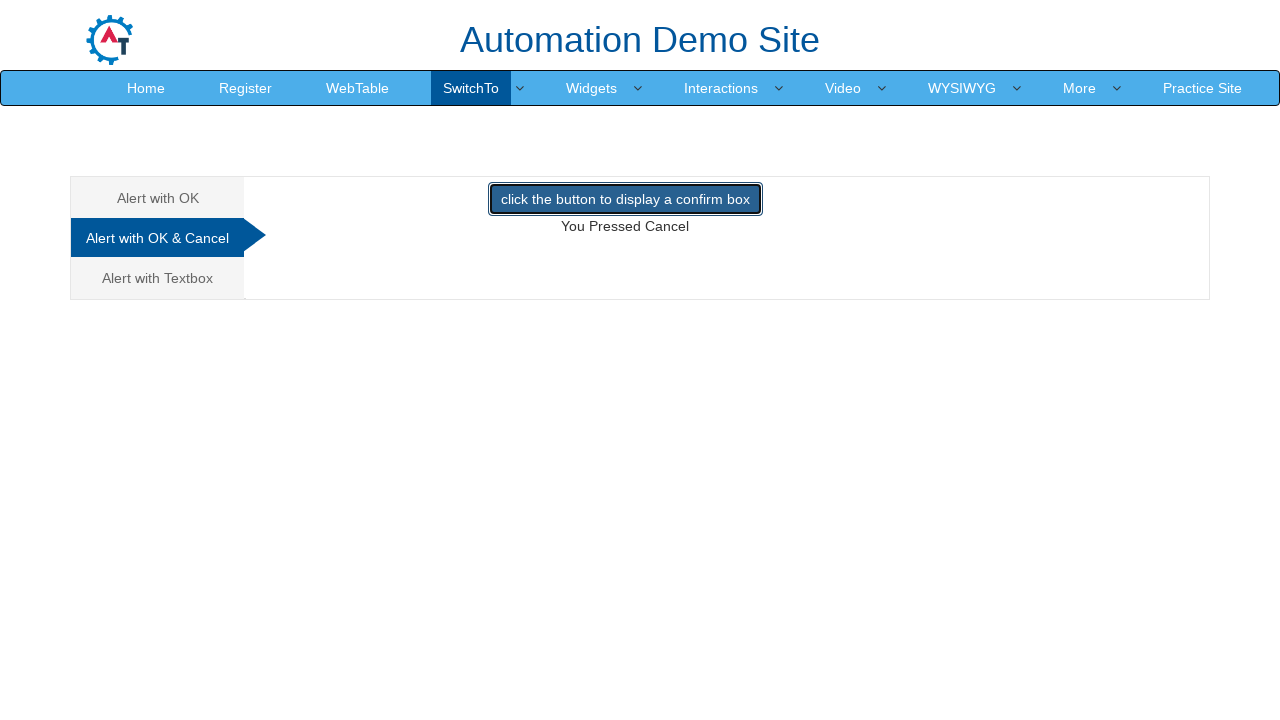

Set up dialog handler to dismiss confirmation dialog
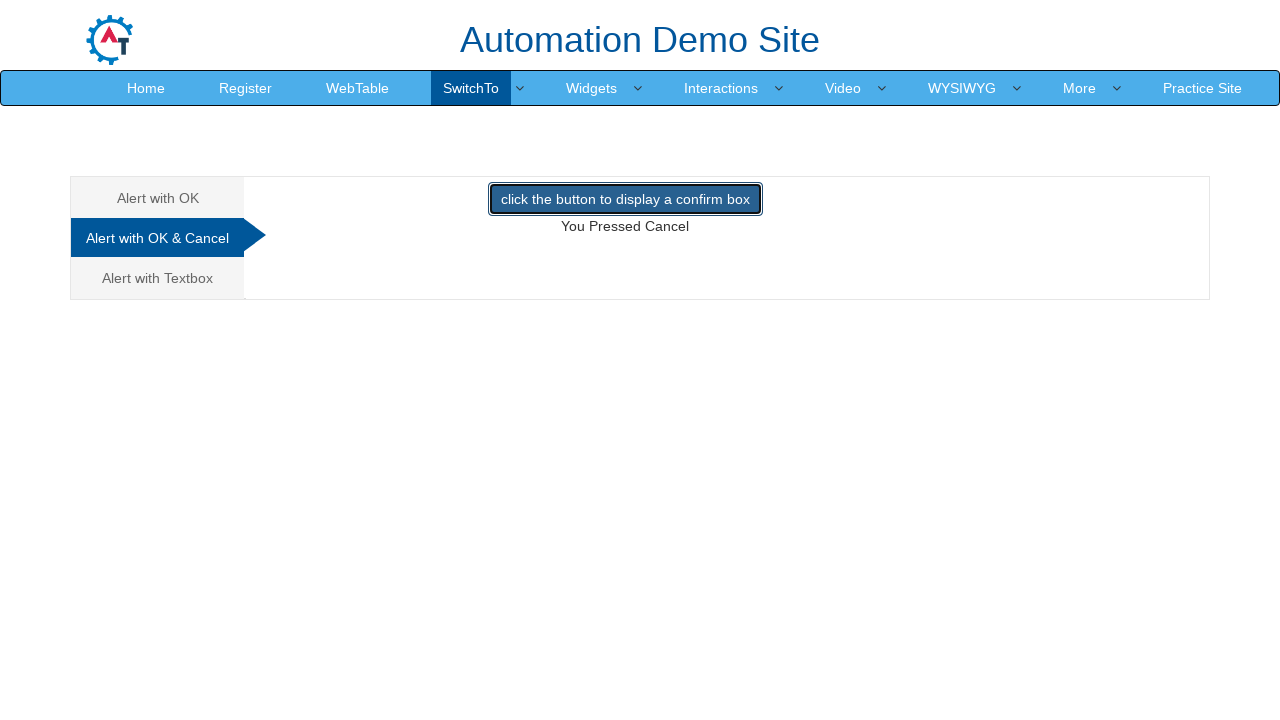

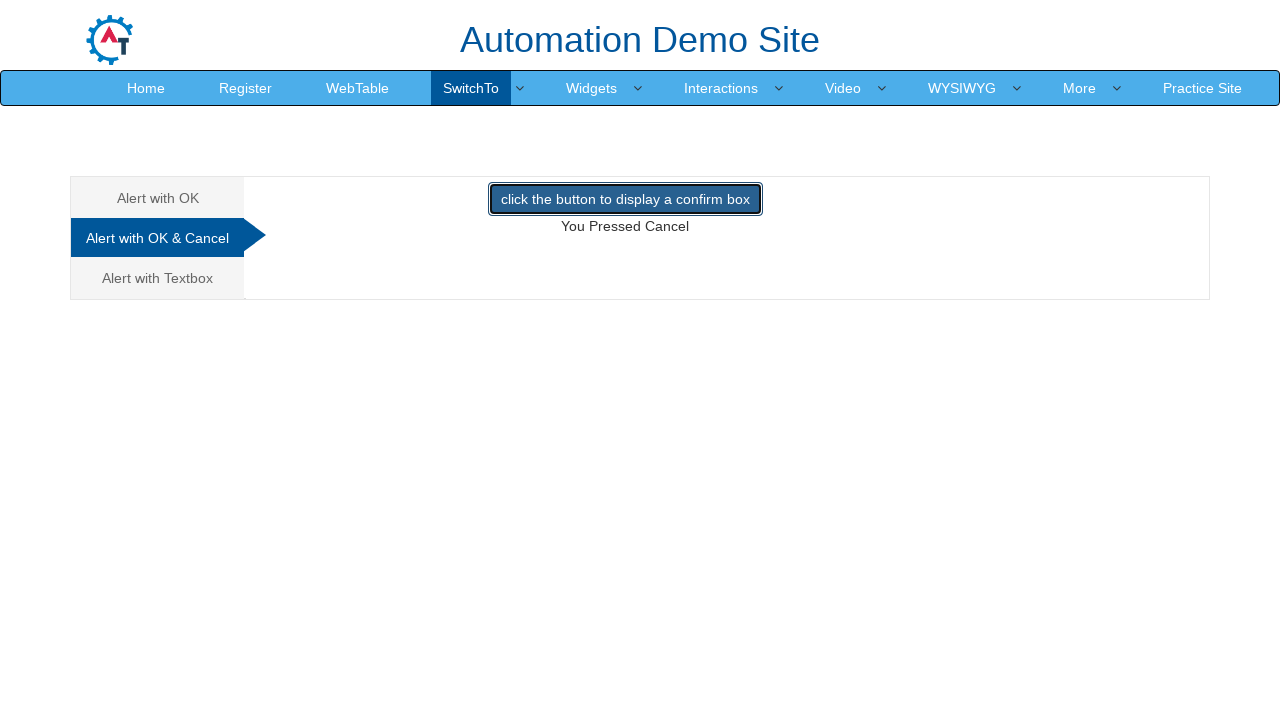